Tests that edits are cancelled when pressing Escape key

Starting URL: https://demo.playwright.dev/todomvc

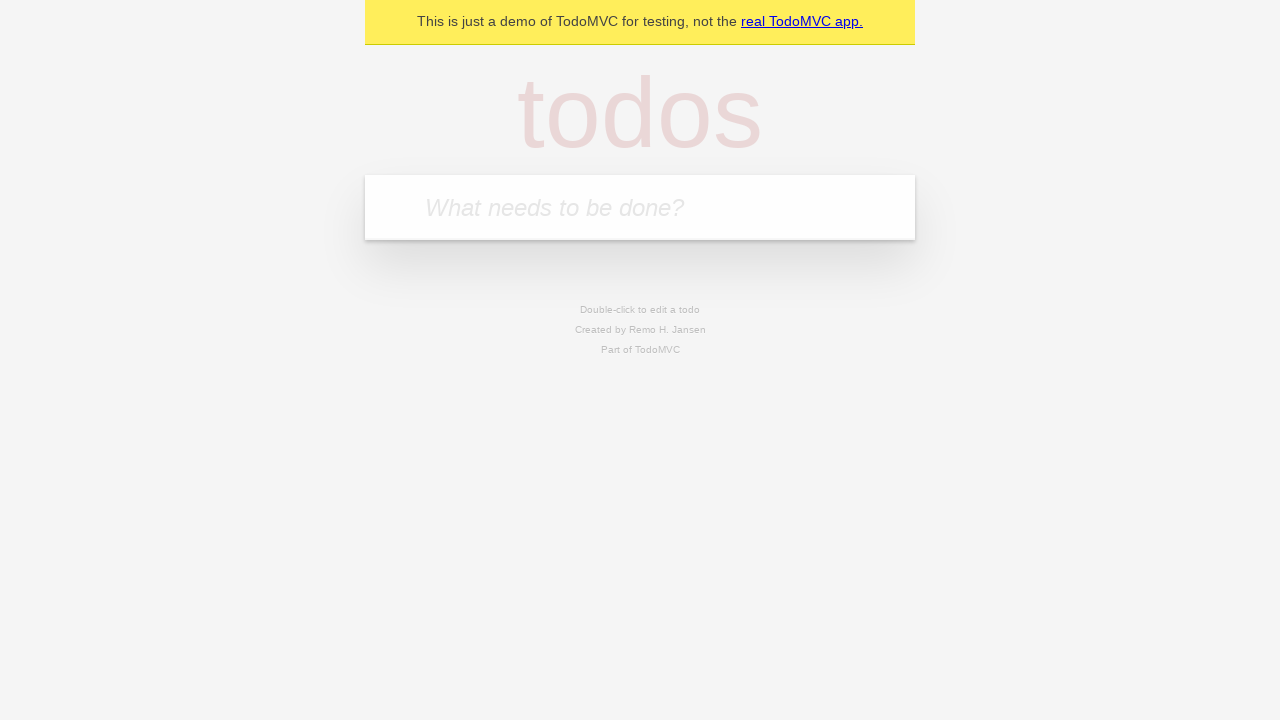

Filled new todo input with 'buy some cheese' on internal:attr=[placeholder="What needs to be done?"i]
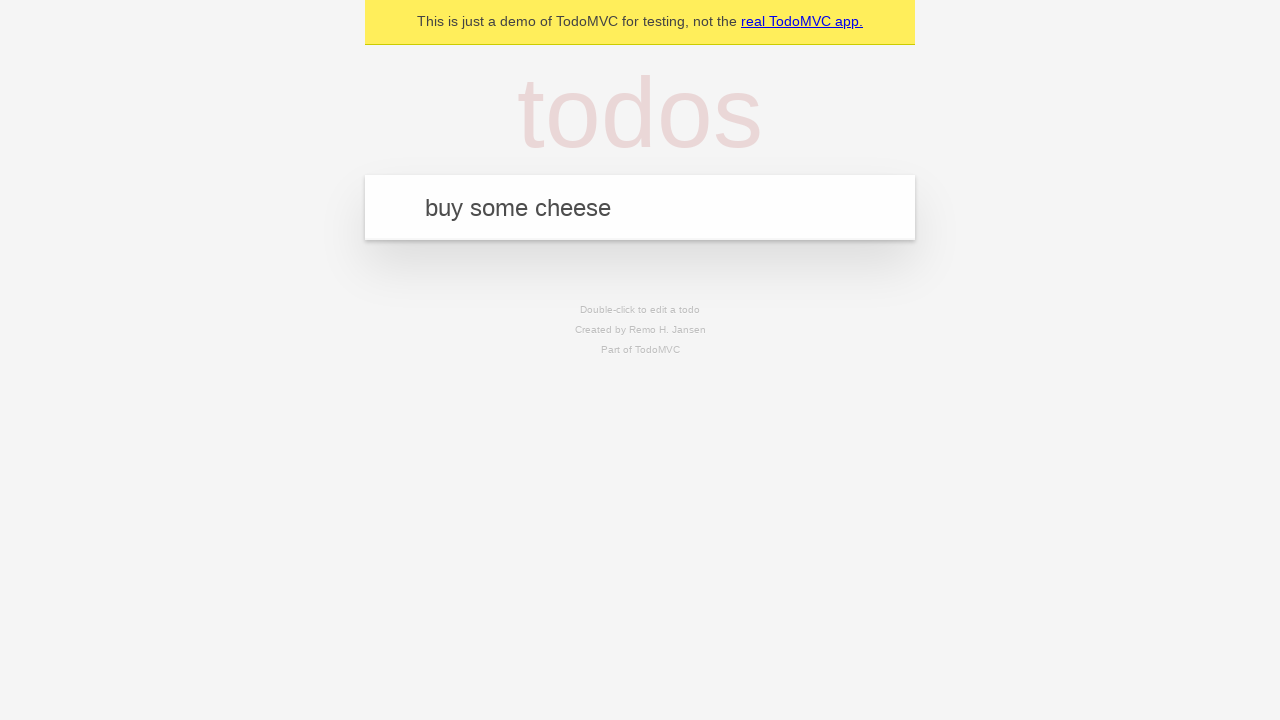

Pressed Enter to add first todo on internal:attr=[placeholder="What needs to be done?"i]
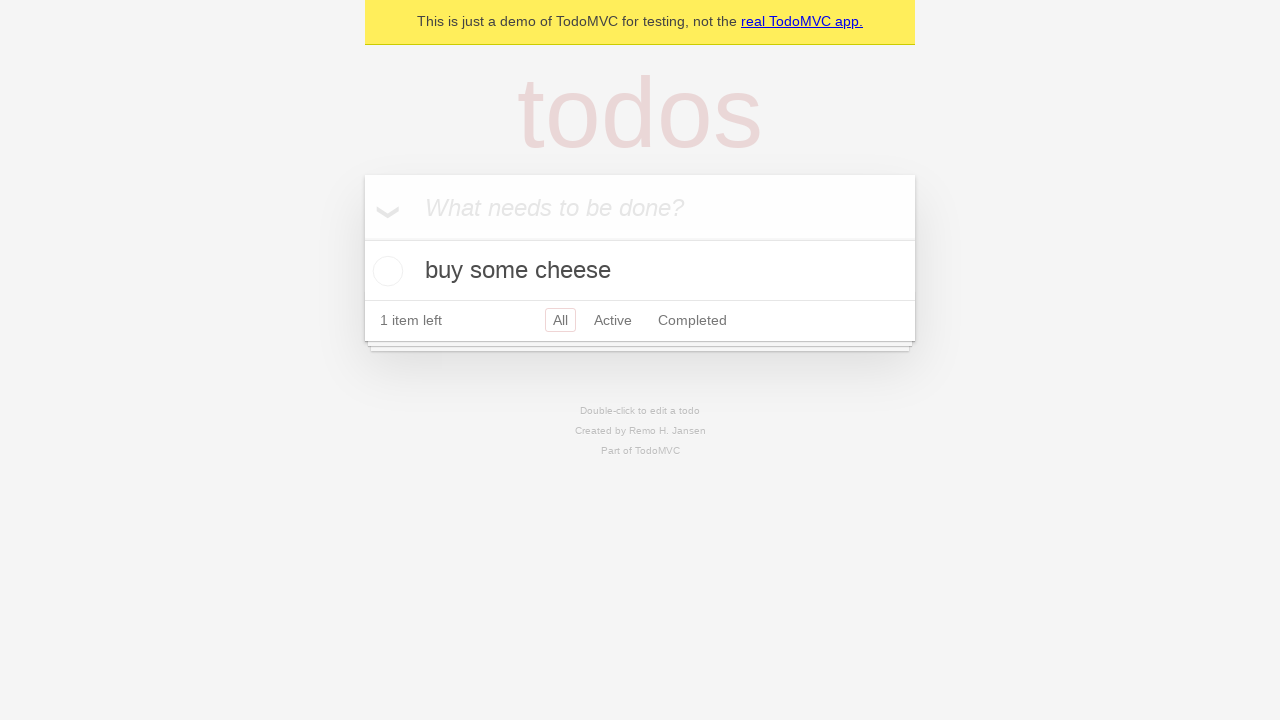

Filled new todo input with 'feed the cat' on internal:attr=[placeholder="What needs to be done?"i]
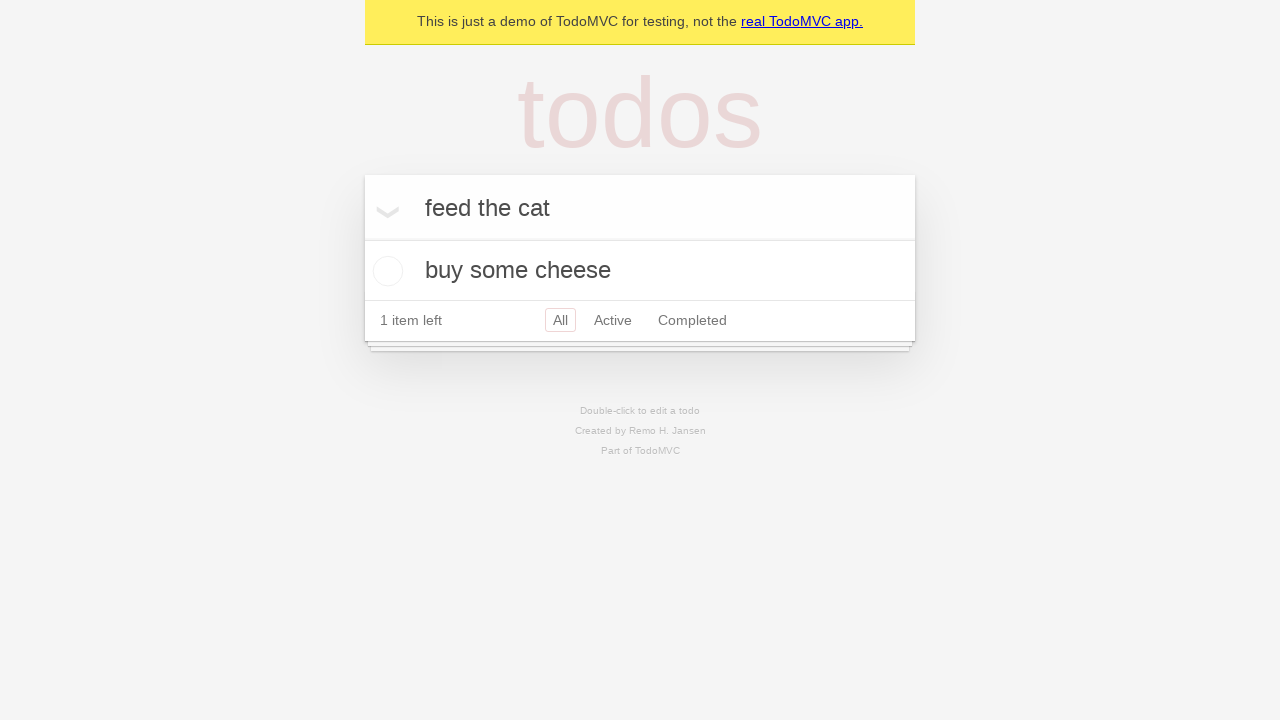

Pressed Enter to add second todo on internal:attr=[placeholder="What needs to be done?"i]
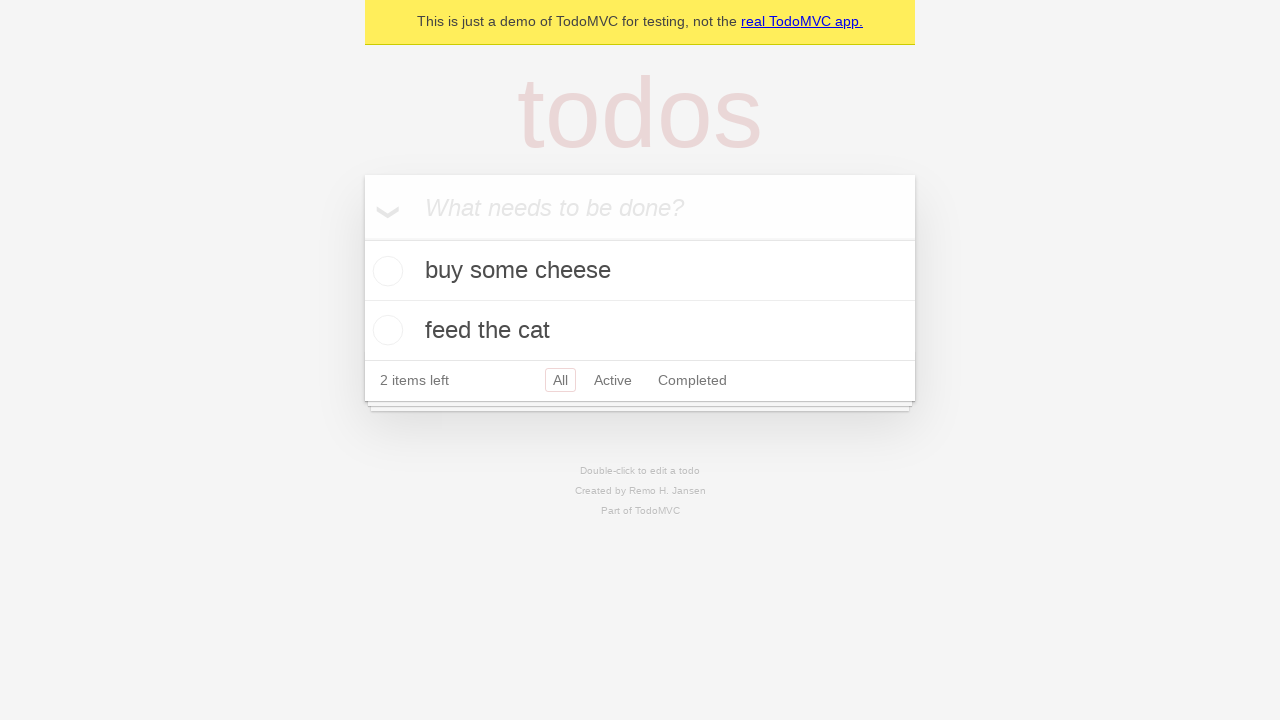

Filled new todo input with 'book a doctors appointment' on internal:attr=[placeholder="What needs to be done?"i]
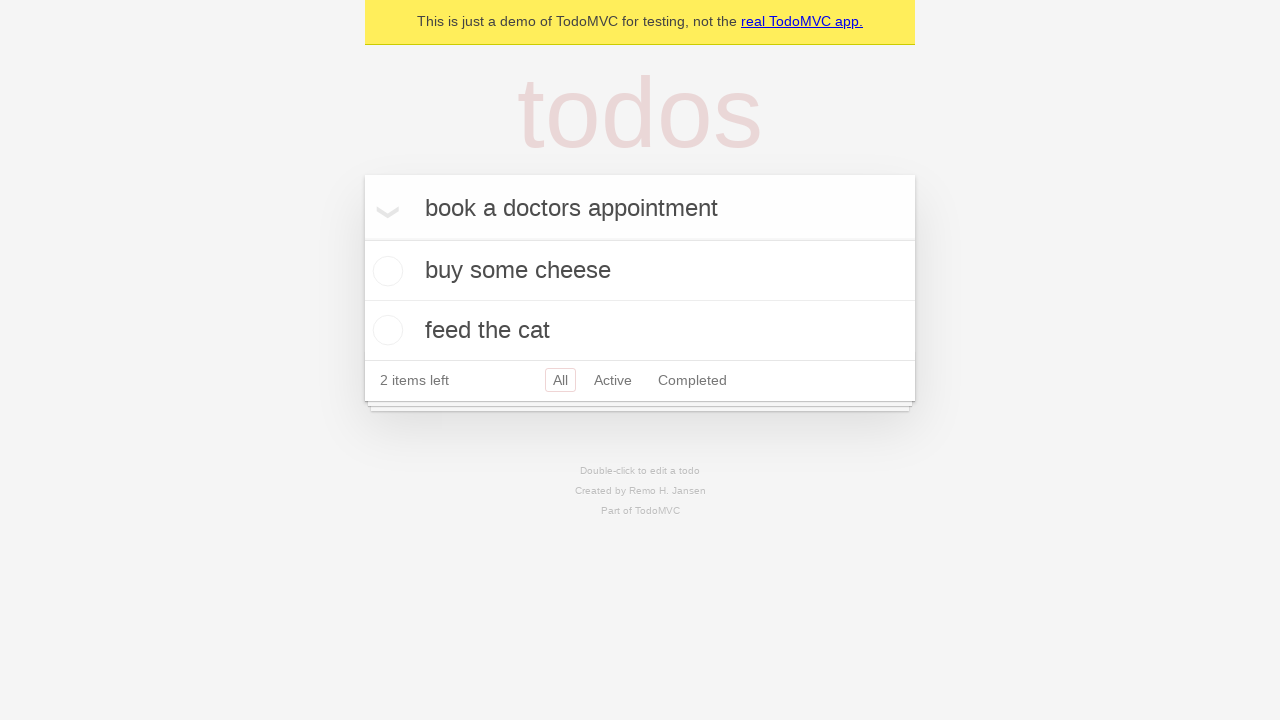

Pressed Enter to add third todo on internal:attr=[placeholder="What needs to be done?"i]
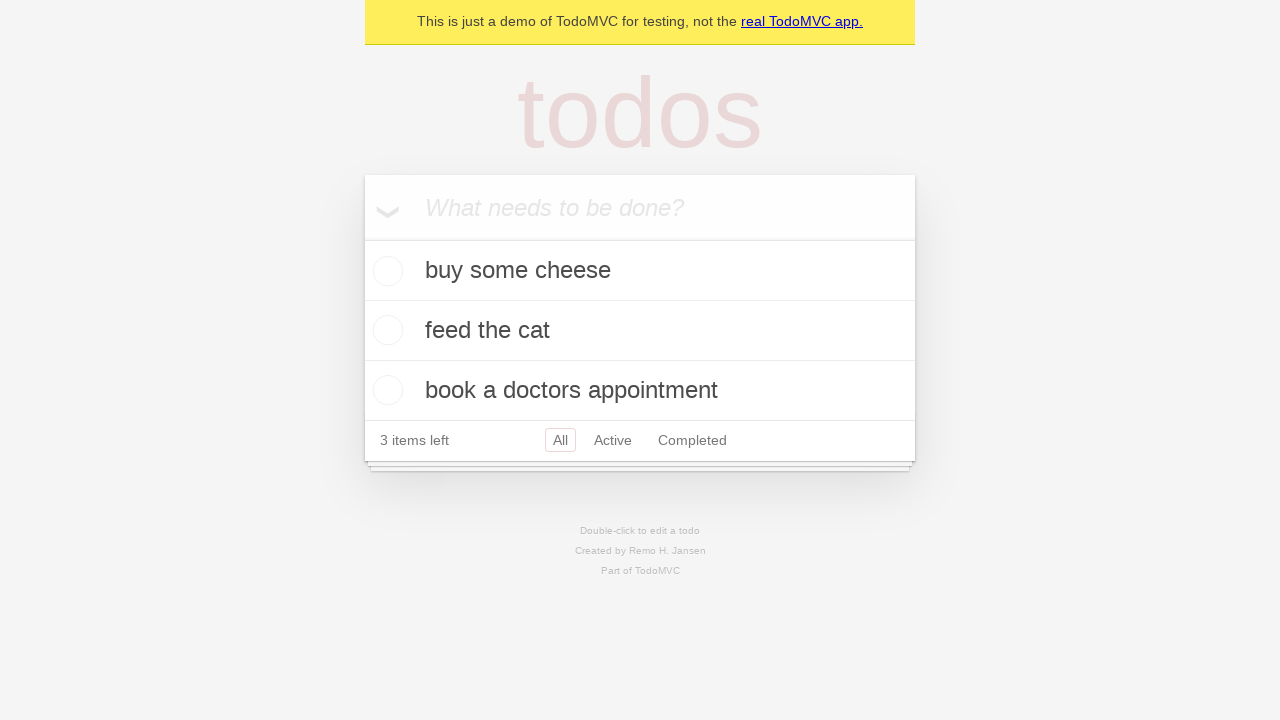

Double-clicked second todo to enter edit mode at (640, 331) on internal:testid=[data-testid="todo-item"s] >> nth=1
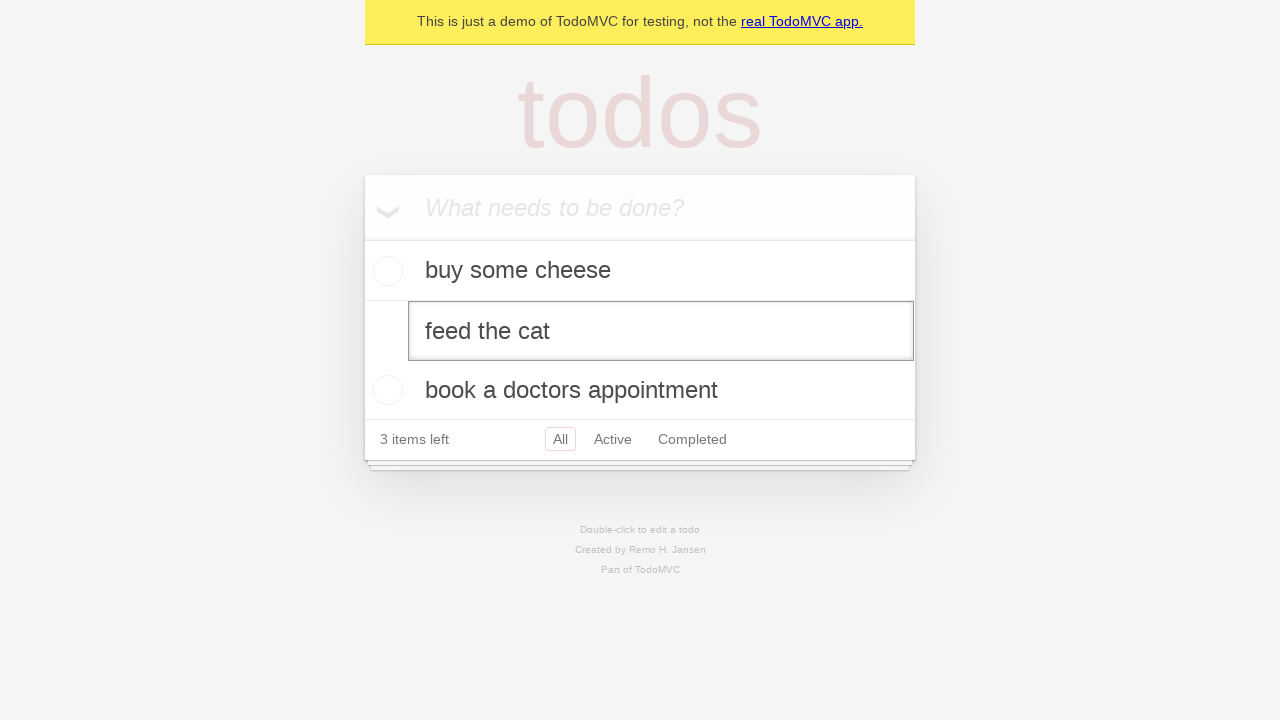

Filled edit field with 'buy some sausages' on internal:testid=[data-testid="todo-item"s] >> nth=1 >> internal:role=textbox[nam
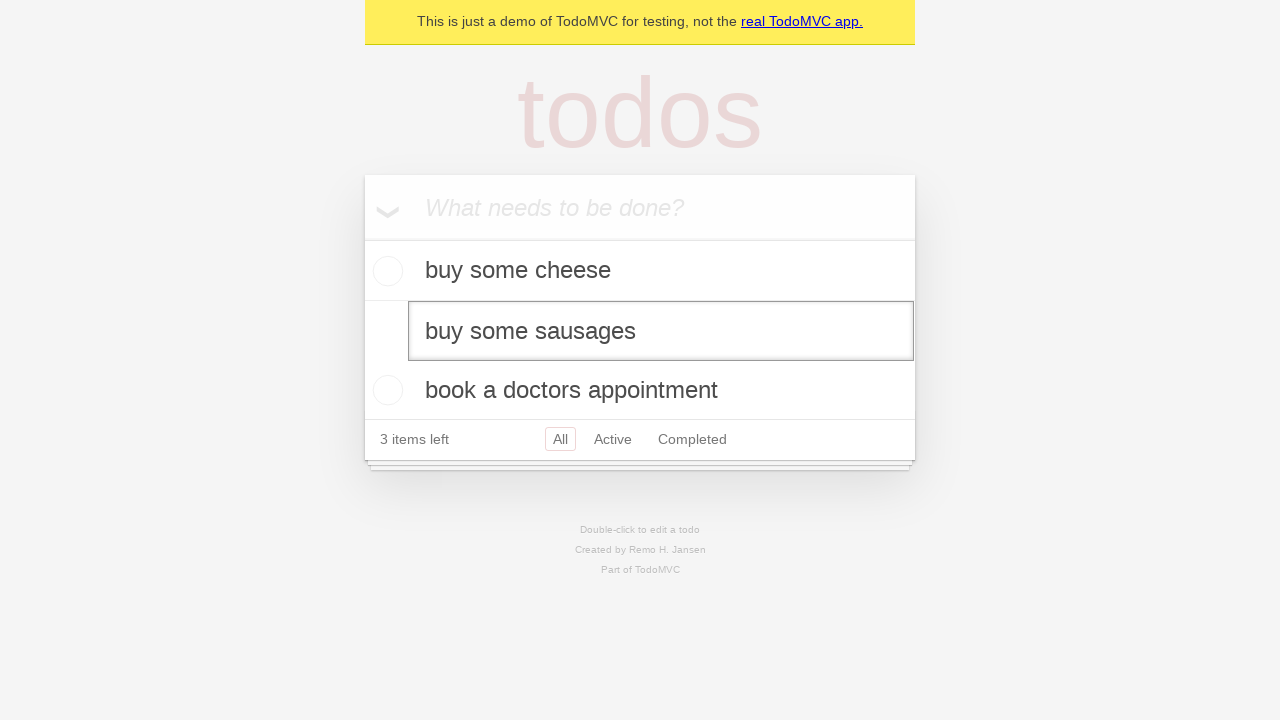

Pressed Escape key to cancel edit and verify changes are discarded on internal:testid=[data-testid="todo-item"s] >> nth=1 >> internal:role=textbox[nam
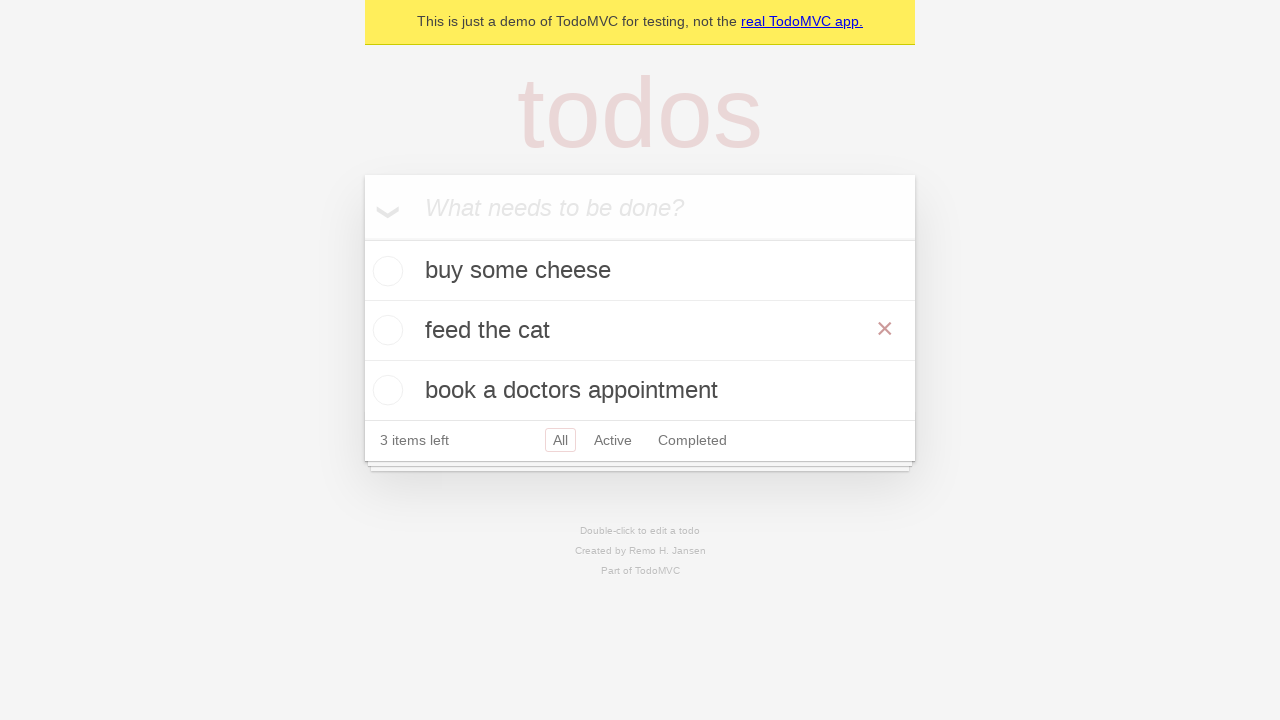

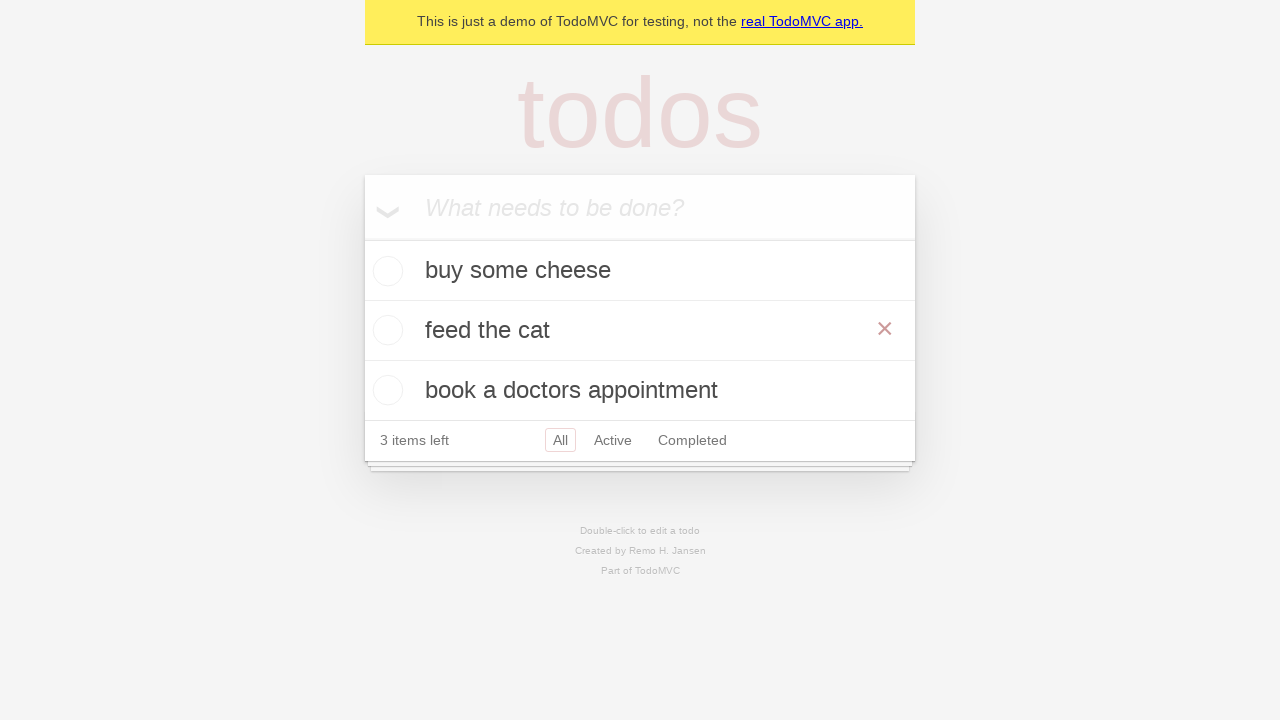